Tests filling a username field on a Selenium locators practice page using ID locator strategy

Starting URL: https://rahulshettyacademy.com/locatorspractice/

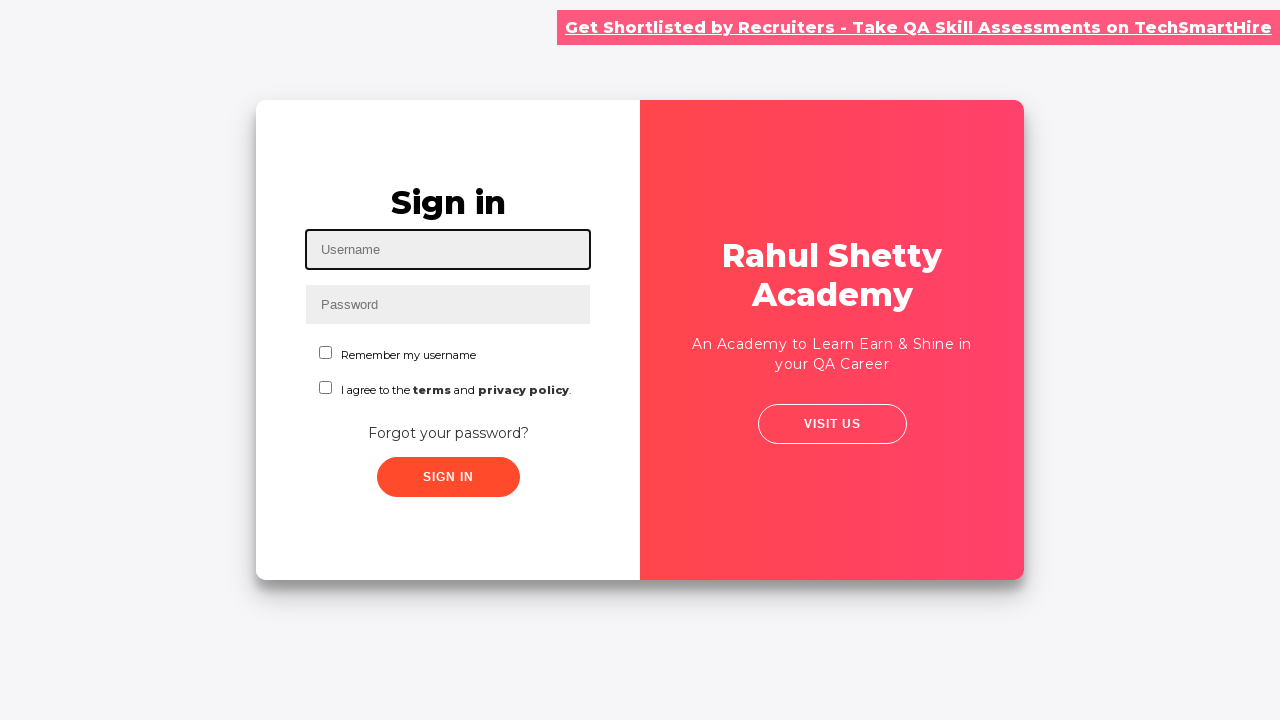

Filled username field with 'rahul' using ID locator on #inputUsername
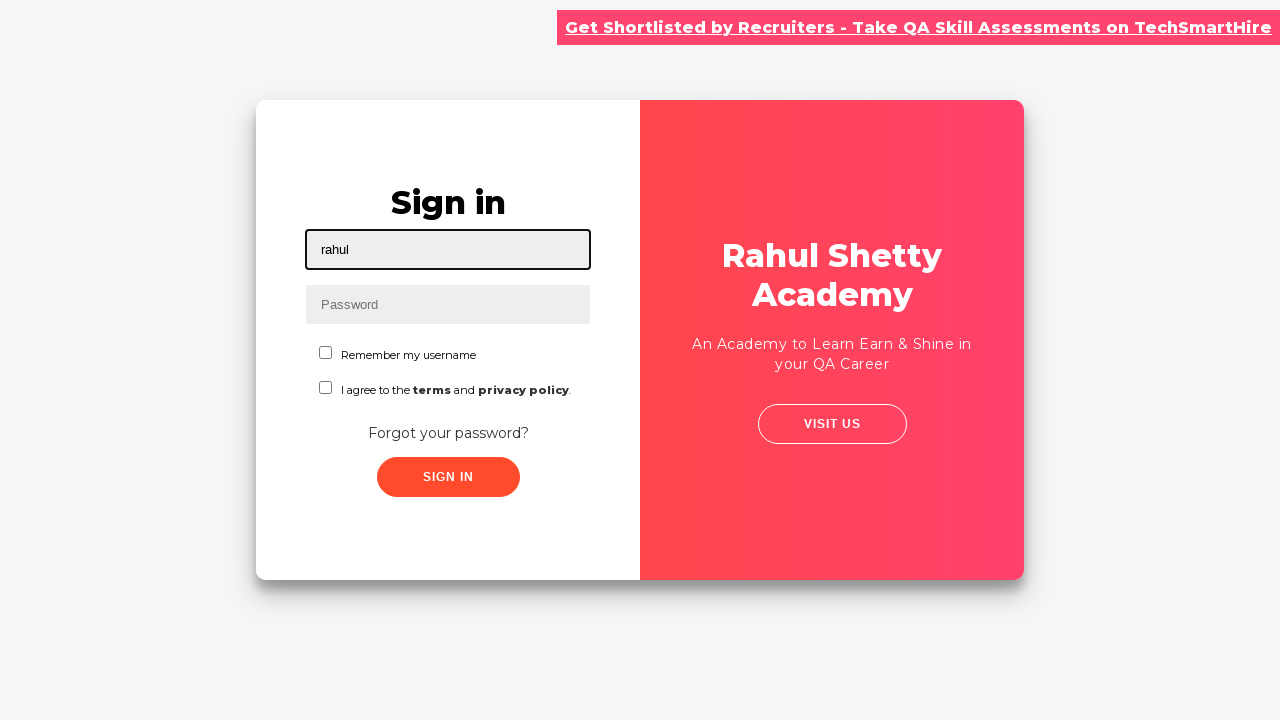

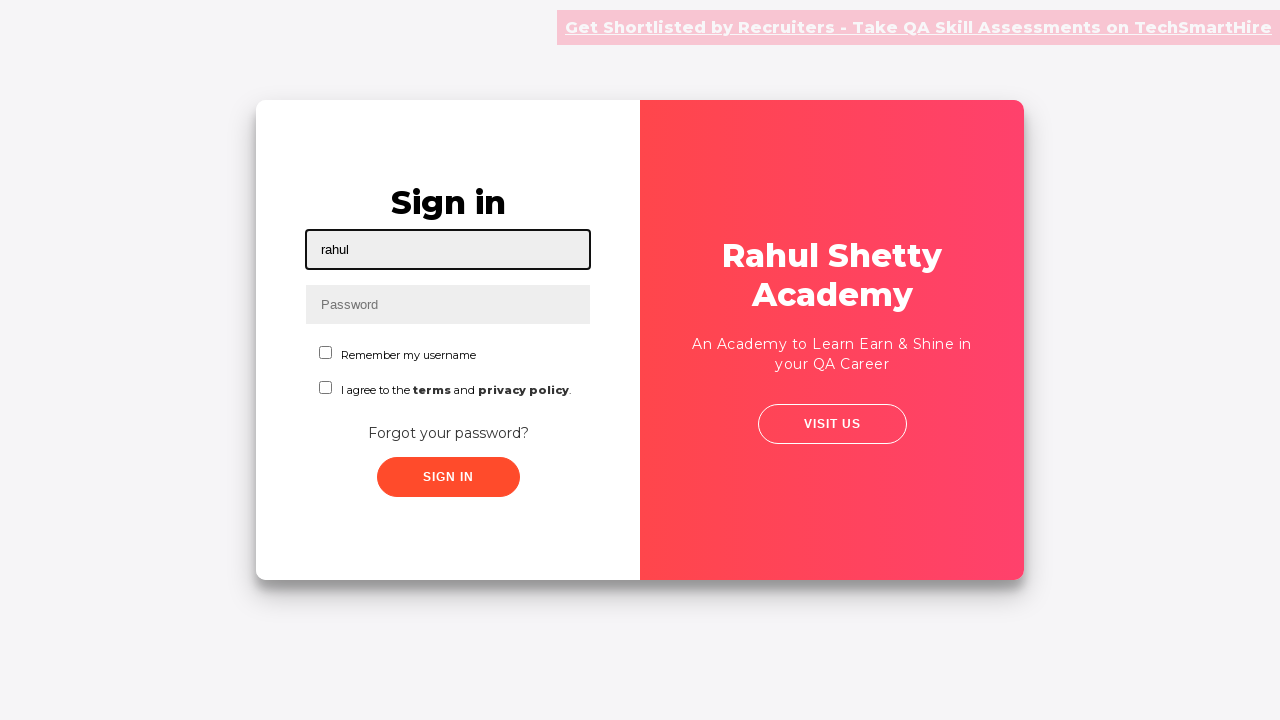